Tests opening multiple links in the footer section in new tabs and verifying page titles

Starting URL: http://www.qaclickacademy.com/practice.php

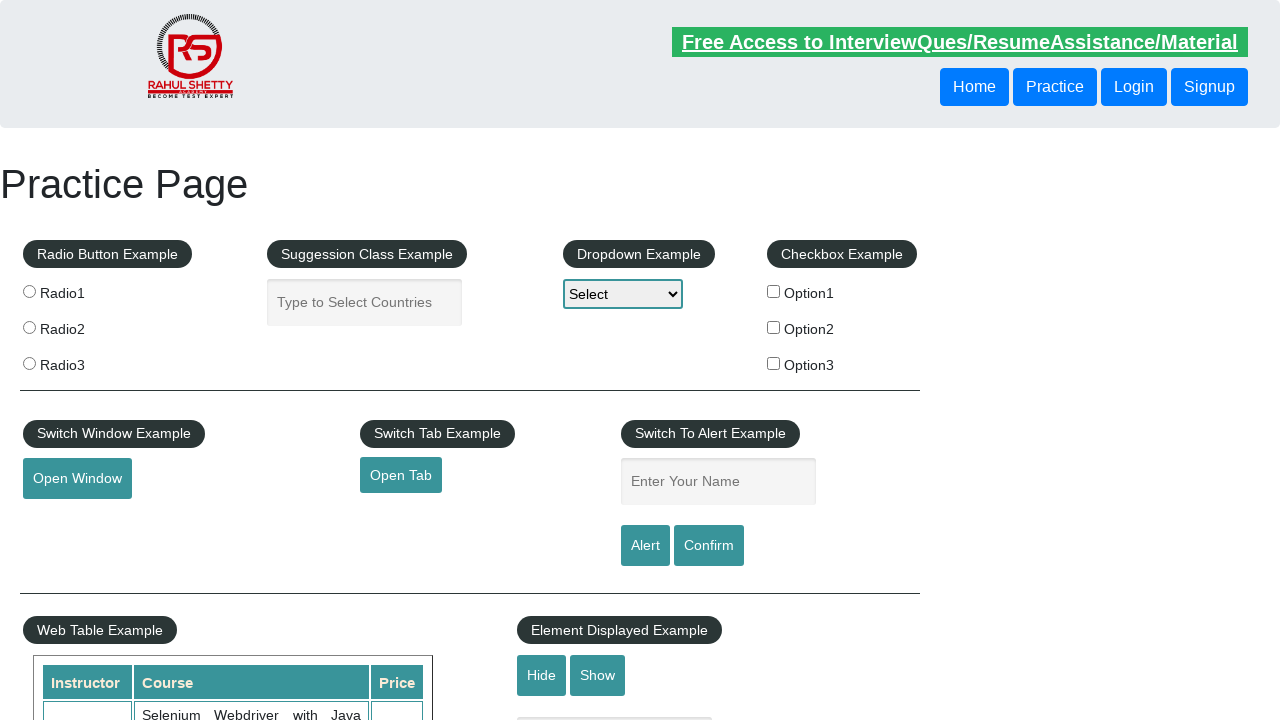

Counted total links on page: 27
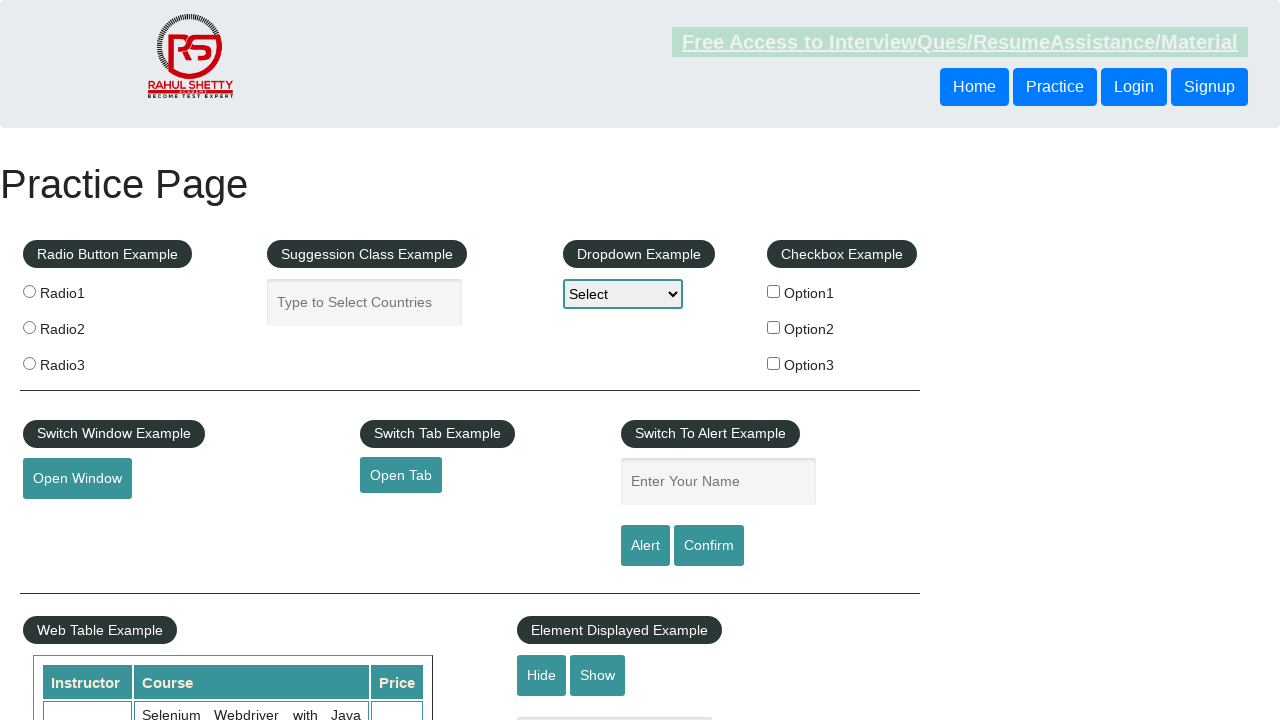

Located footer section with ID 'gf-BIG'
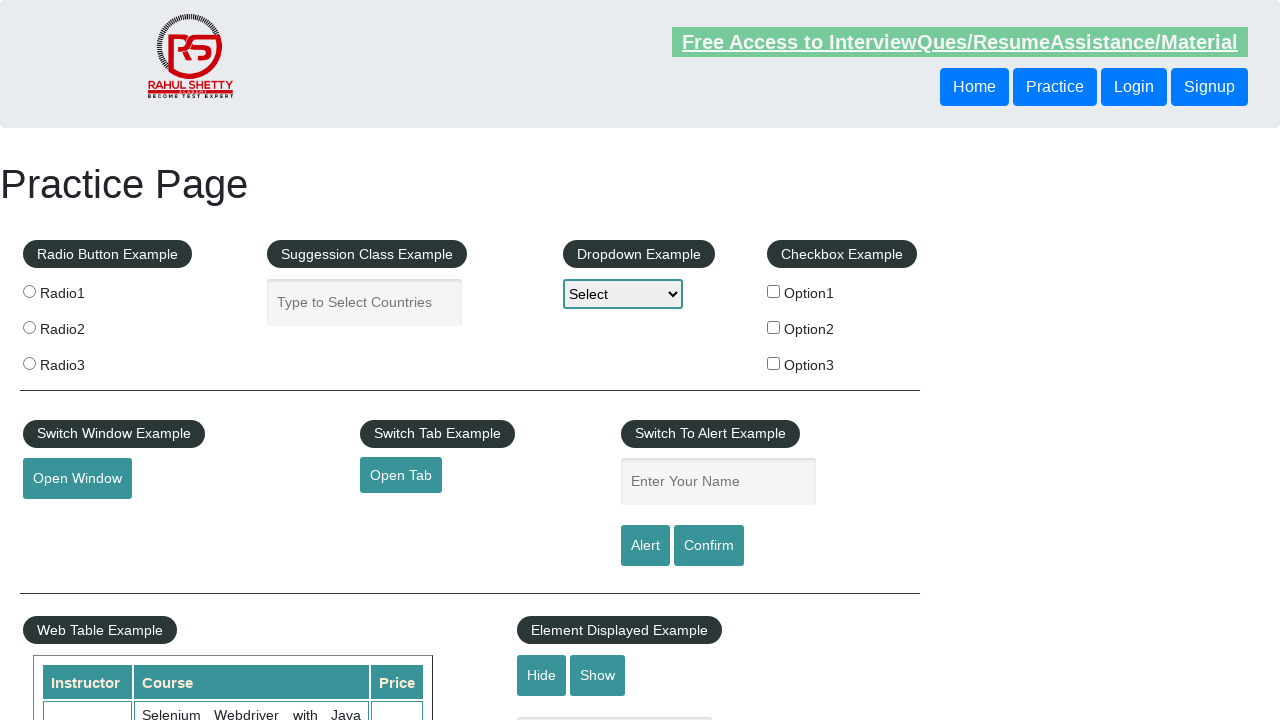

Counted footer links: 20
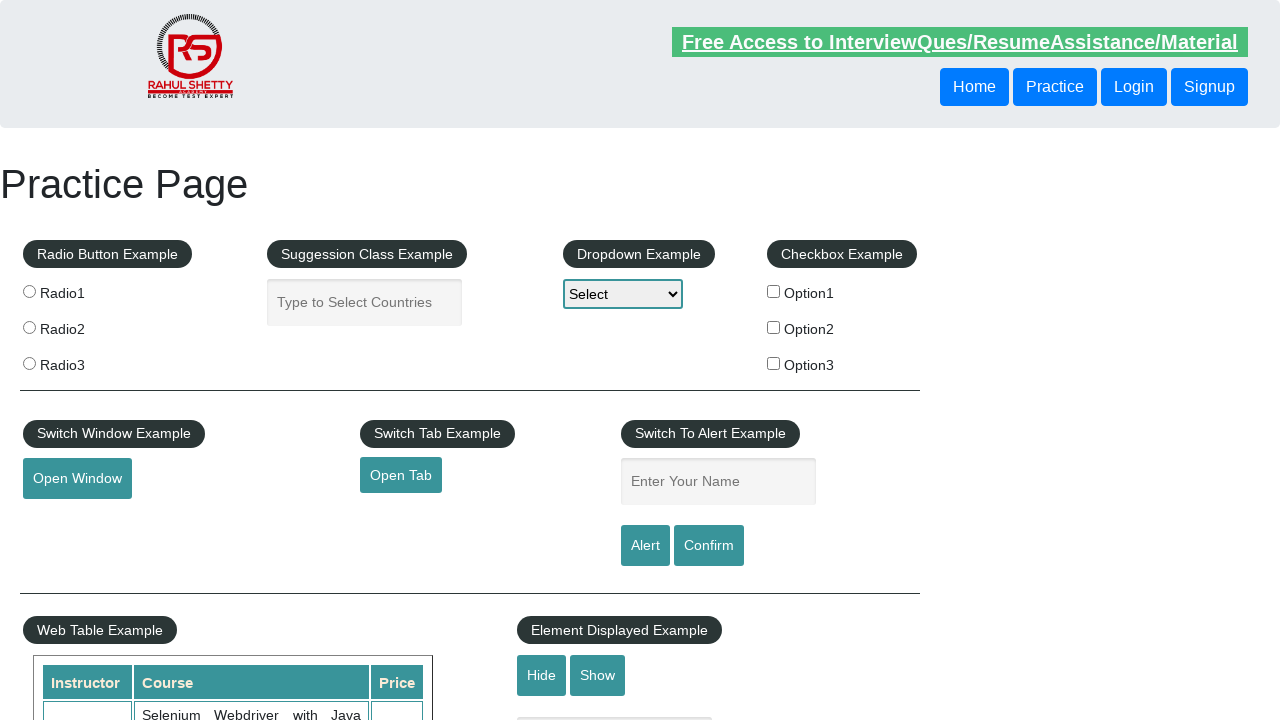

Located discount coupons section in footer
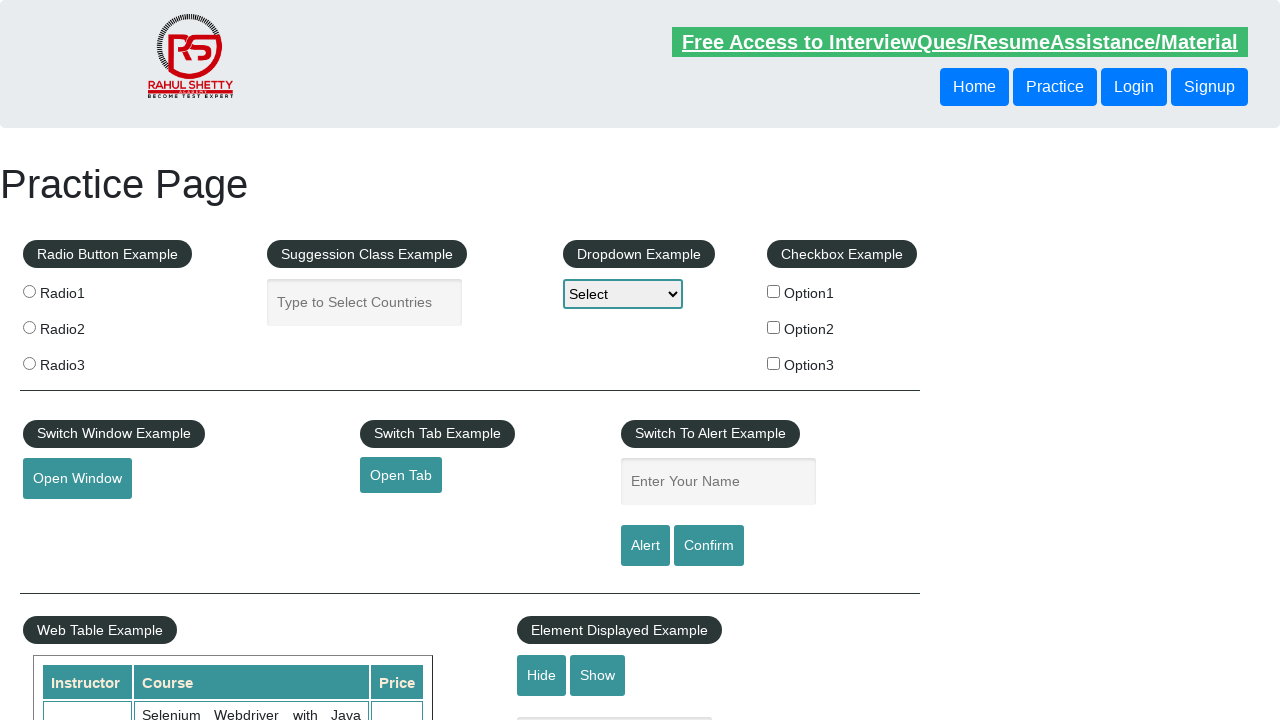

Counted discount section links: 5
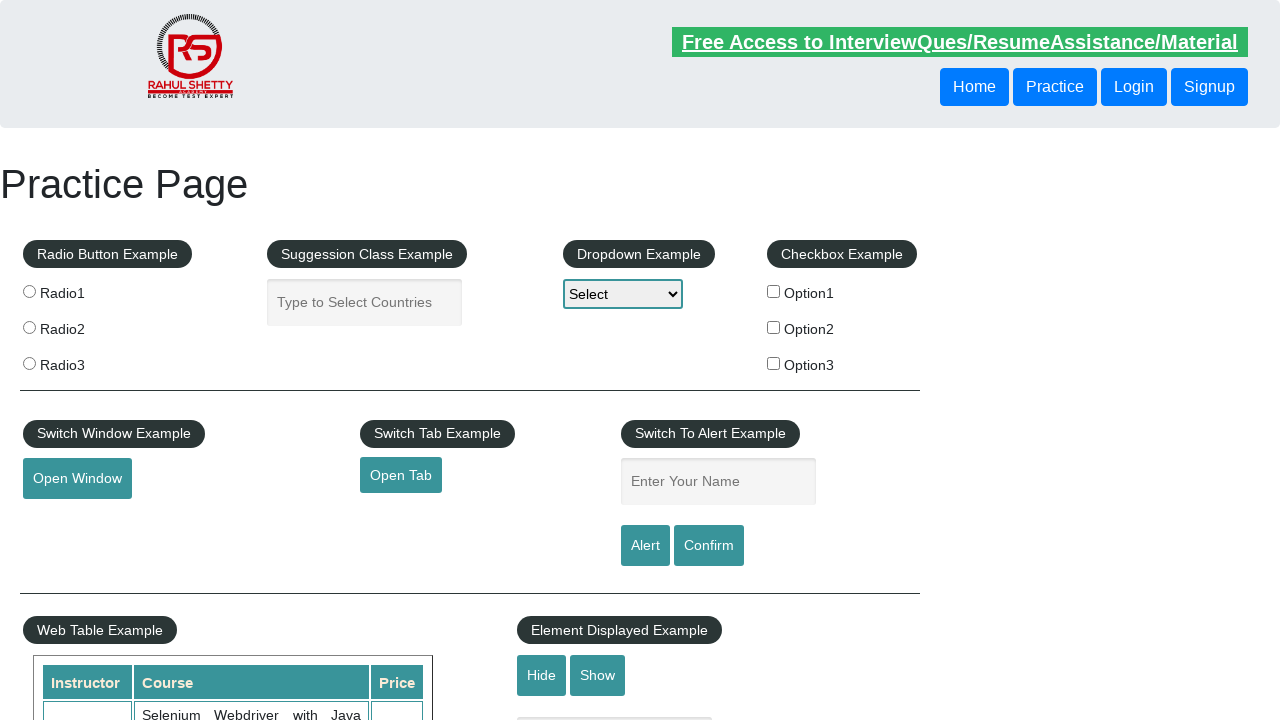

Retrieved all discount section link elements
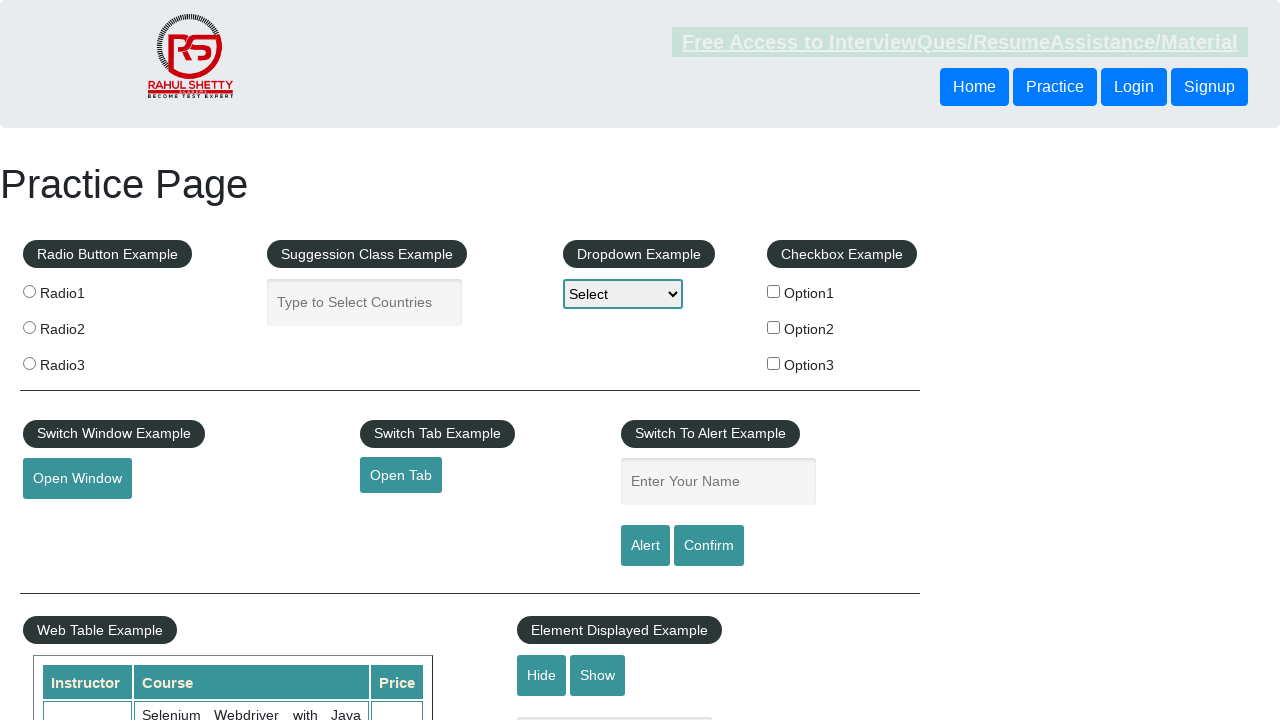

Stored reference to original page
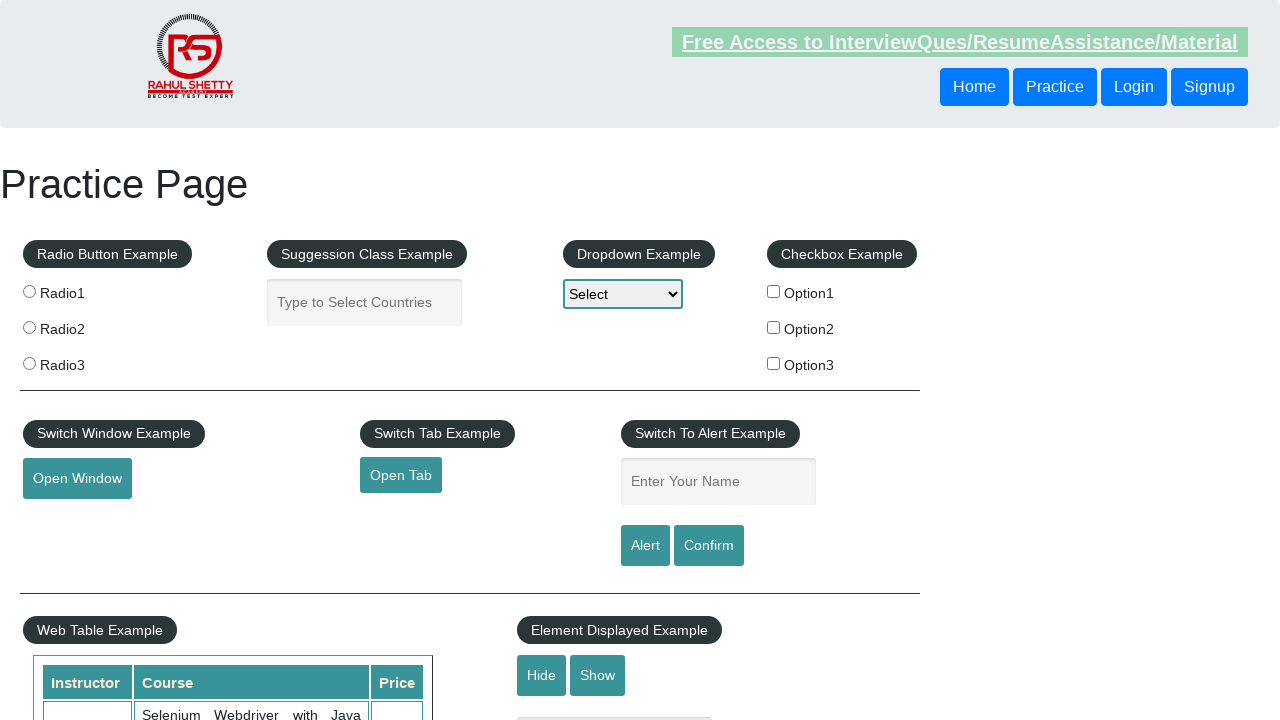

Retrieved href attribute from discount link 1: http://www.restapitutorial.com/
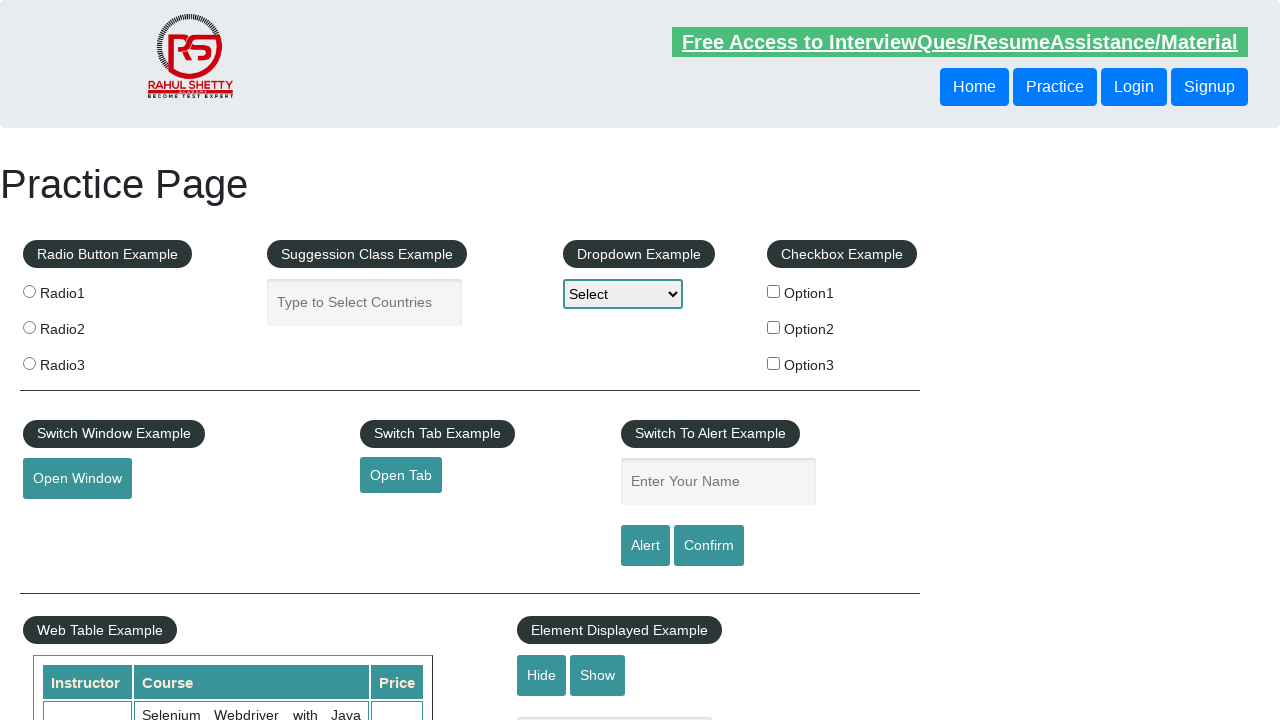

Created new page/tab for link 1
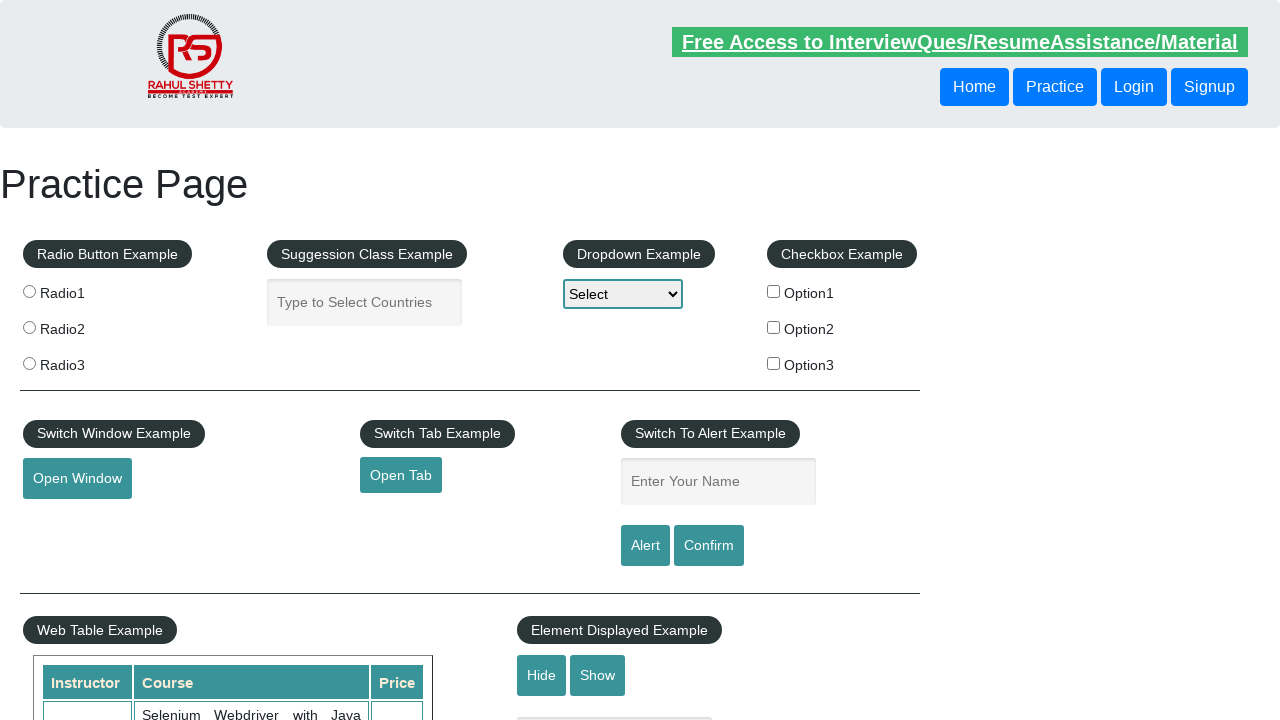

Navigated new tab to http://www.restapitutorial.com/
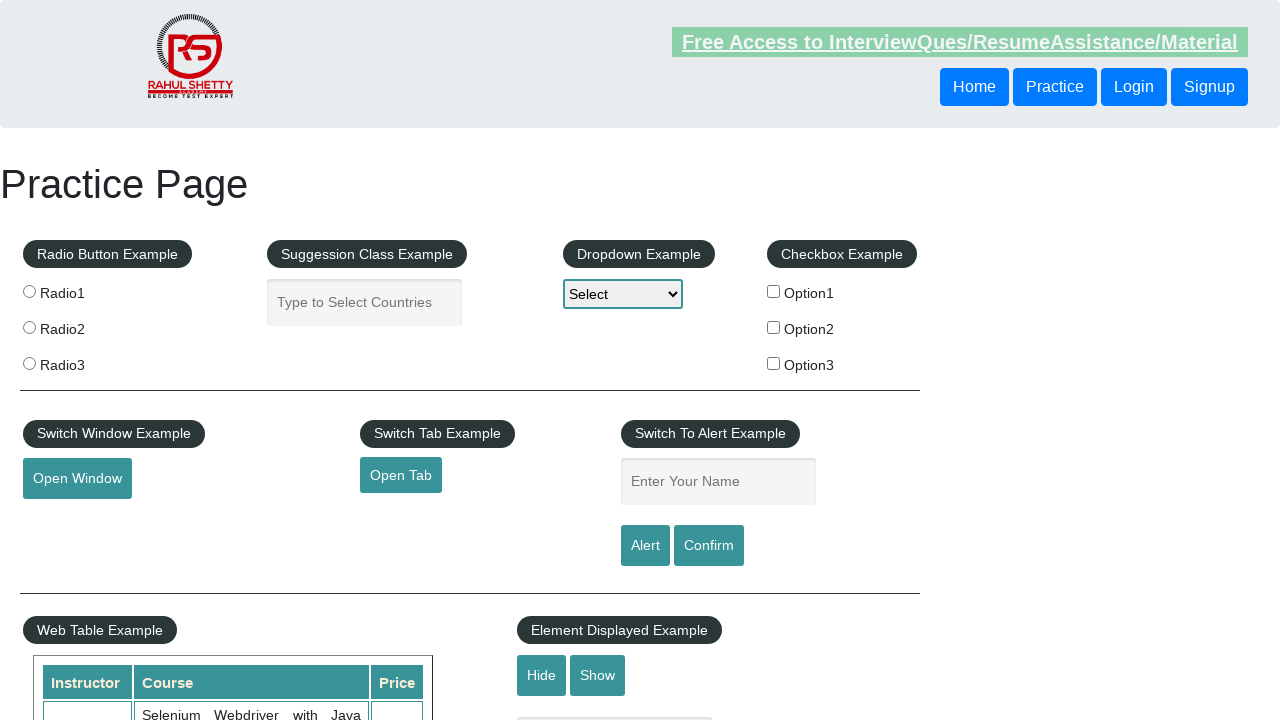

Opened discount link 1 - Page title: REST API Tutorial
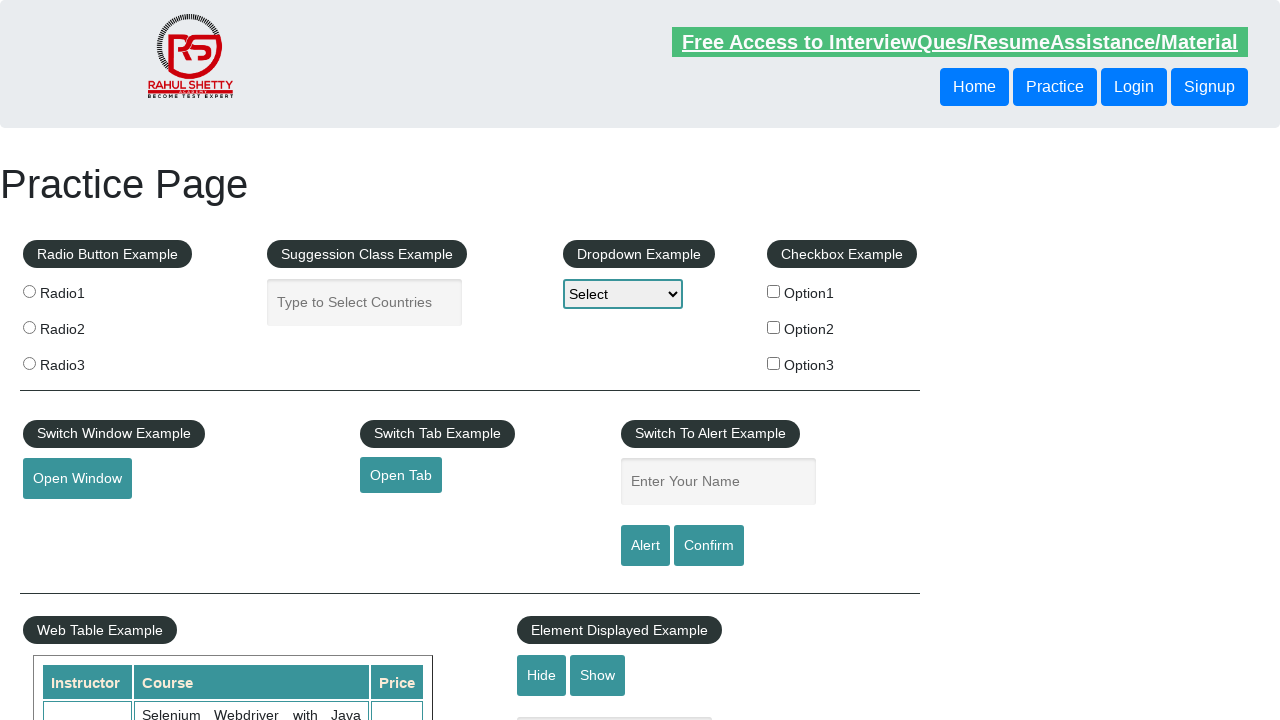

Retrieved href attribute from discount link 2: https://www.soapui.org/
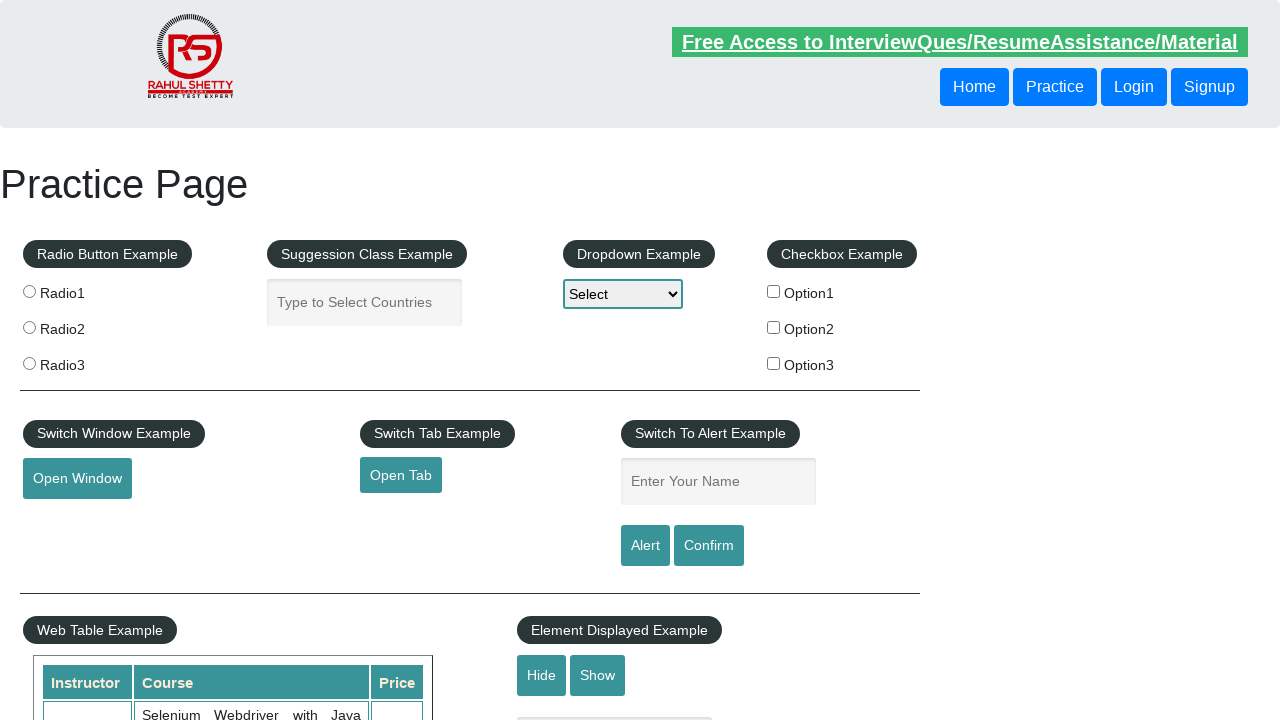

Created new page/tab for link 2
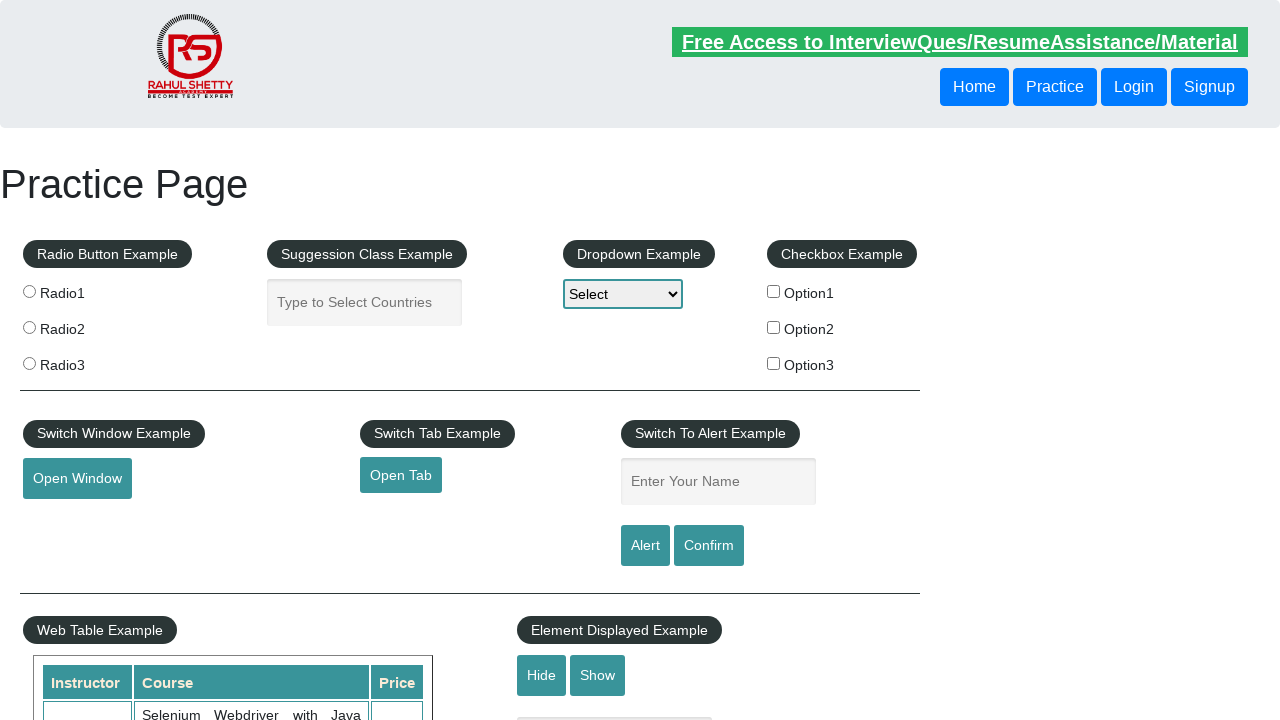

Navigated new tab to https://www.soapui.org/
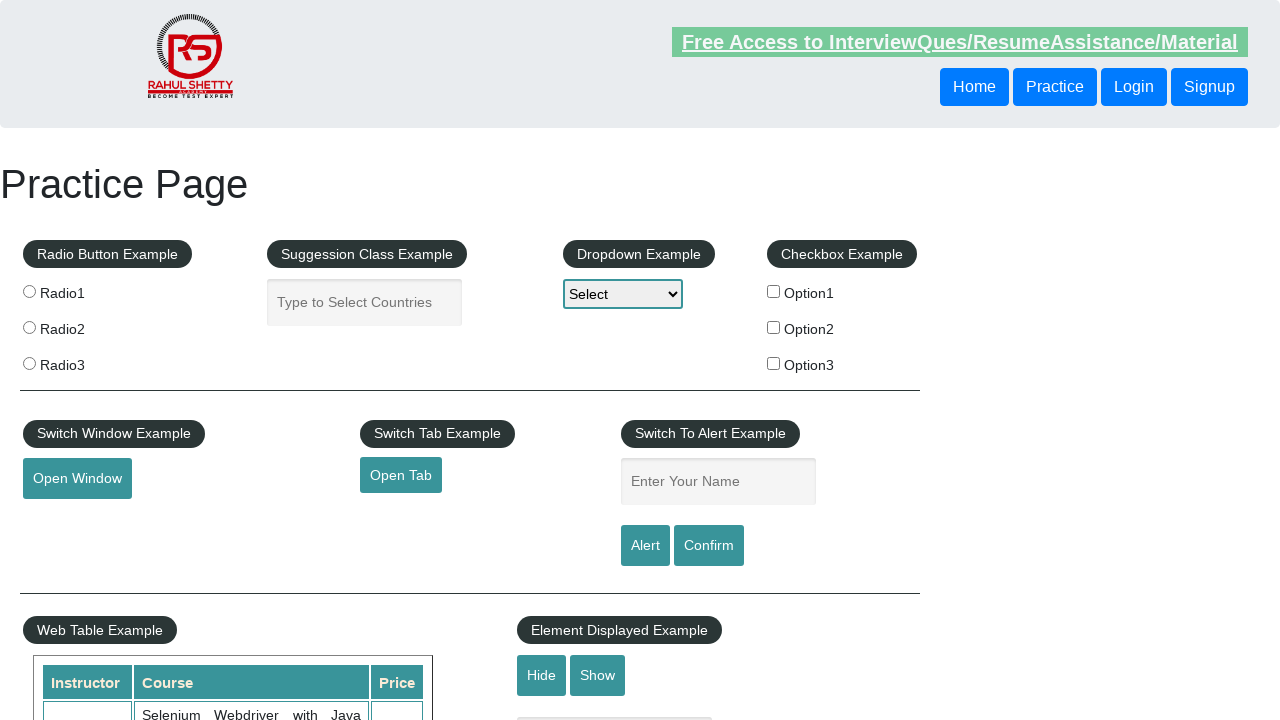

Opened discount link 2 - Page title: The World’s Most Popular API Testing Tool | SoapUI
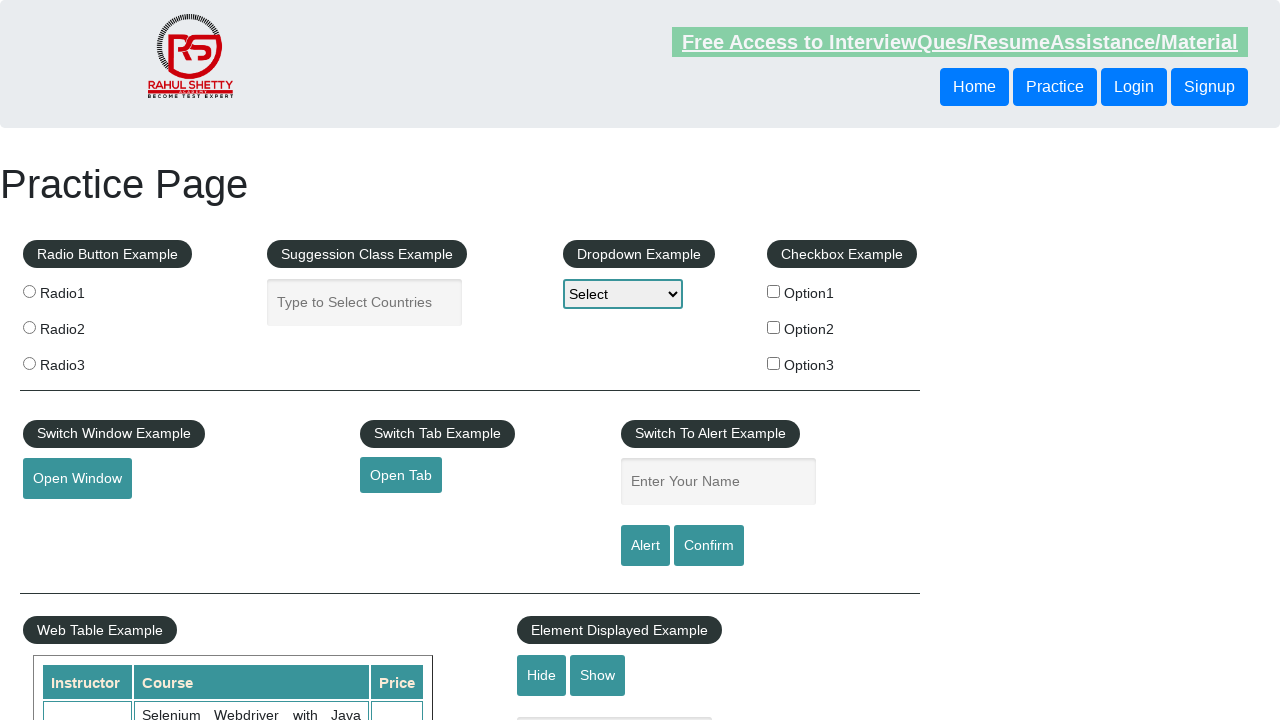

Retrieved href attribute from discount link 3: https://courses.rahulshettyacademy.com/p/appium-tutorial
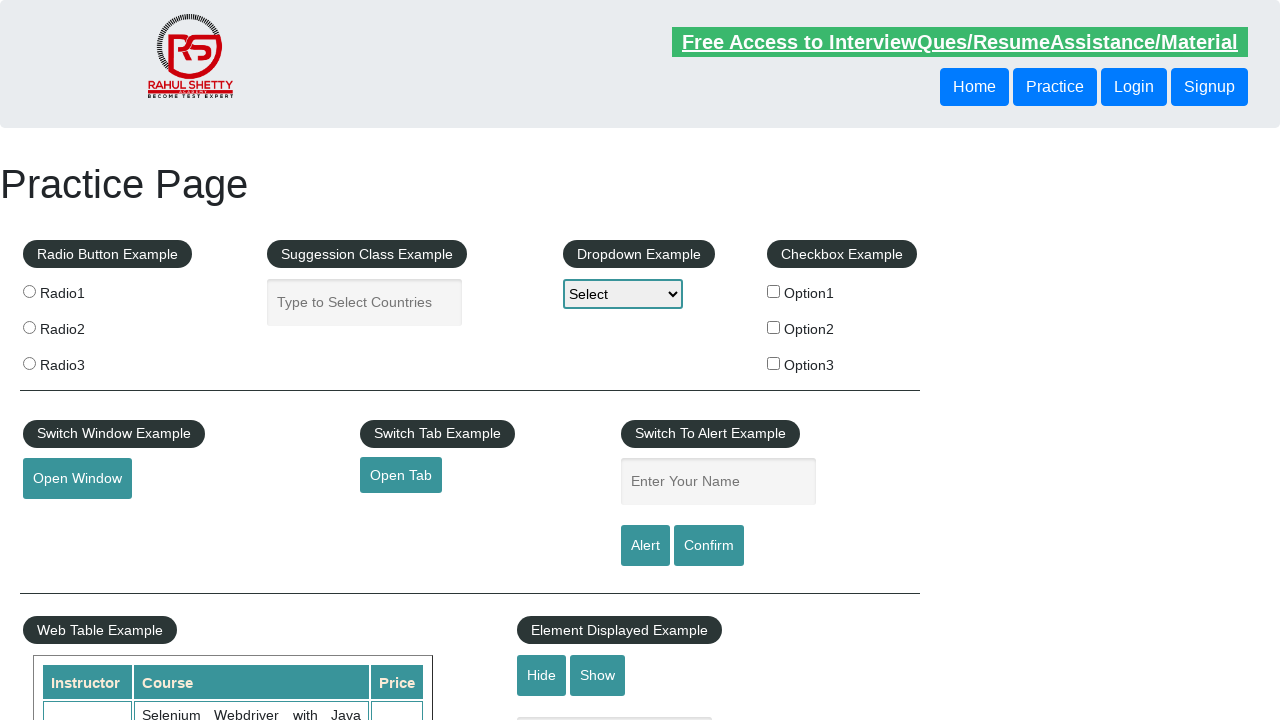

Created new page/tab for link 3
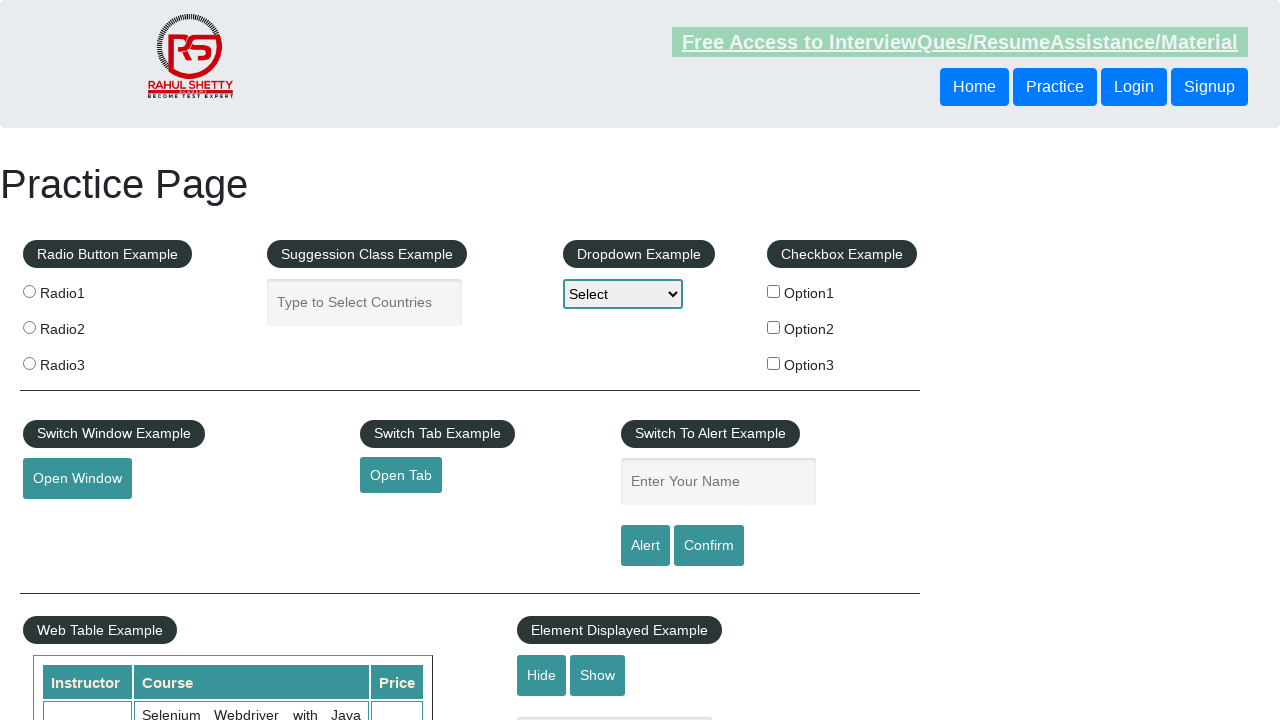

Navigated new tab to https://courses.rahulshettyacademy.com/p/appium-tutorial
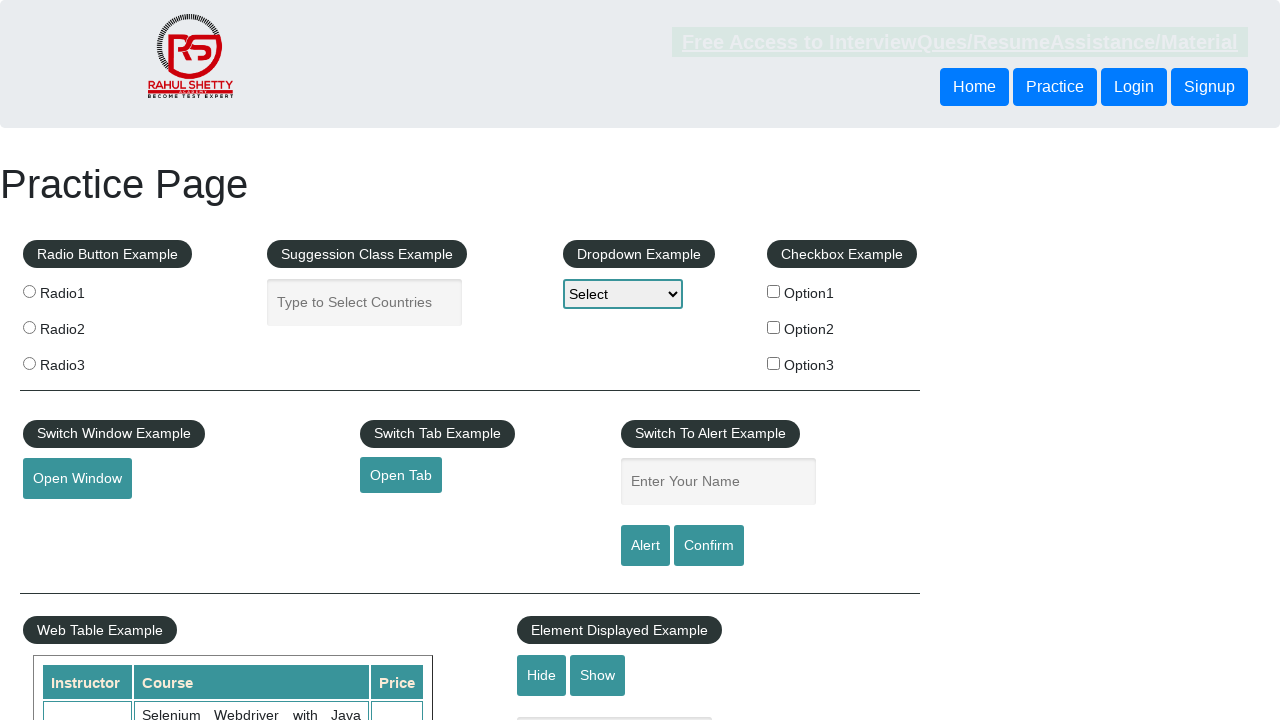

Opened discount link 3 - Page title: Appium tutorial for Mobile Apps testing | RahulShetty Academy | Rahul
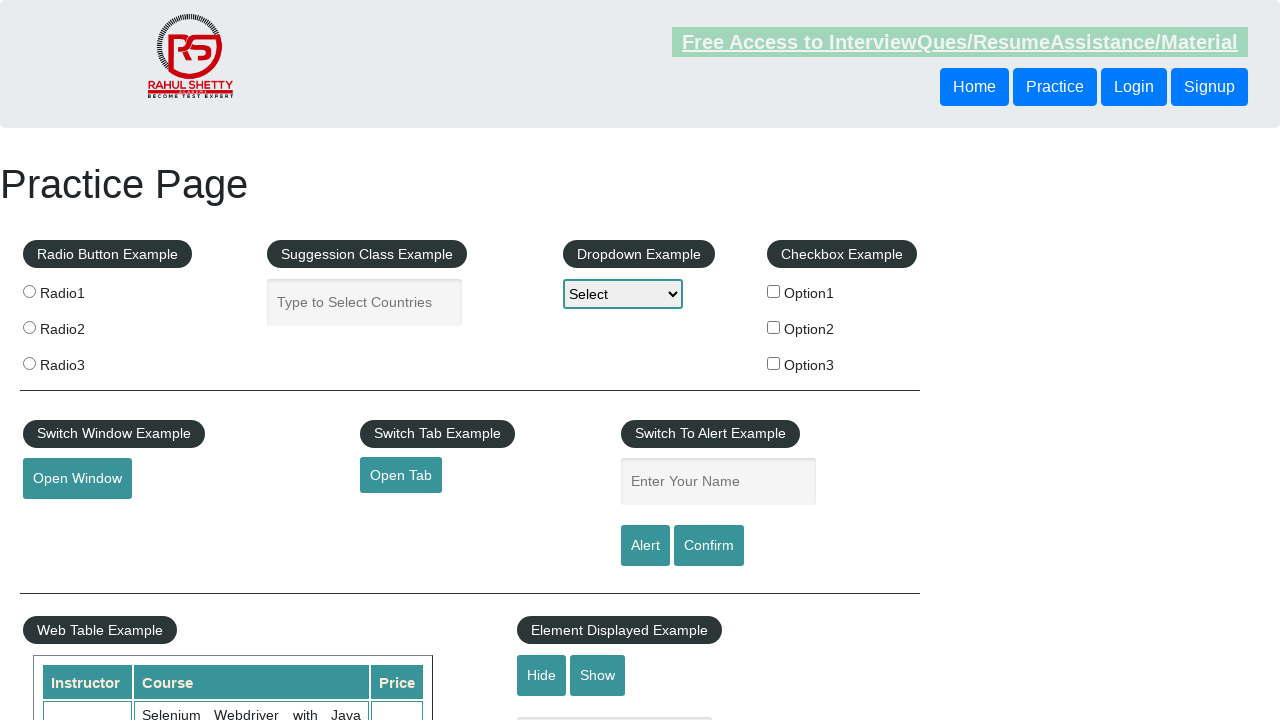

Retrieved href attribute from discount link 4: https://jmeter.apache.org/
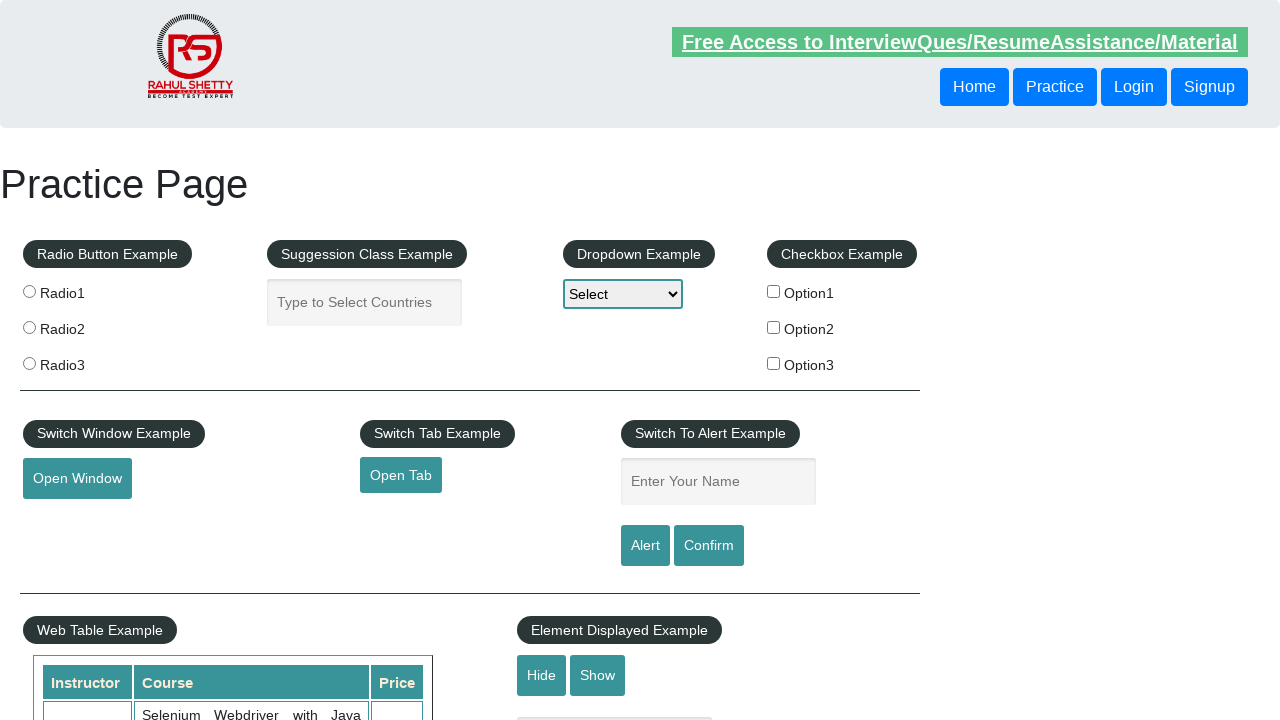

Created new page/tab for link 4
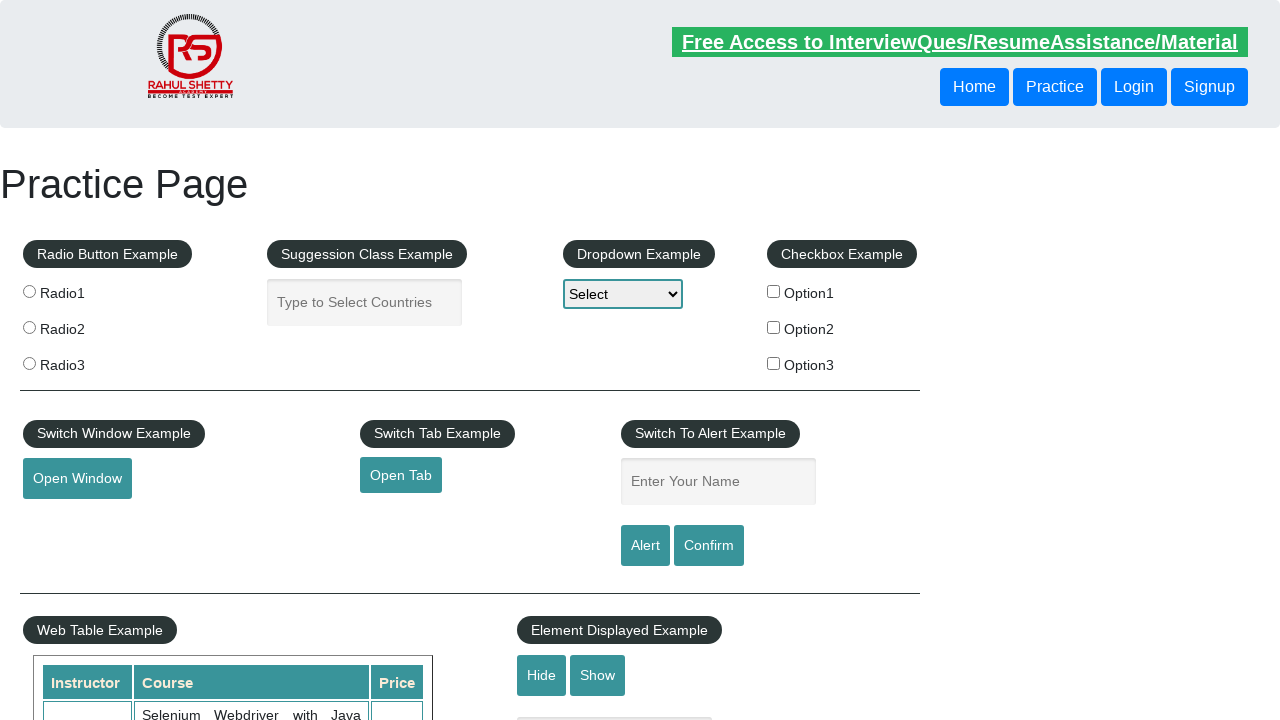

Navigated new tab to https://jmeter.apache.org/
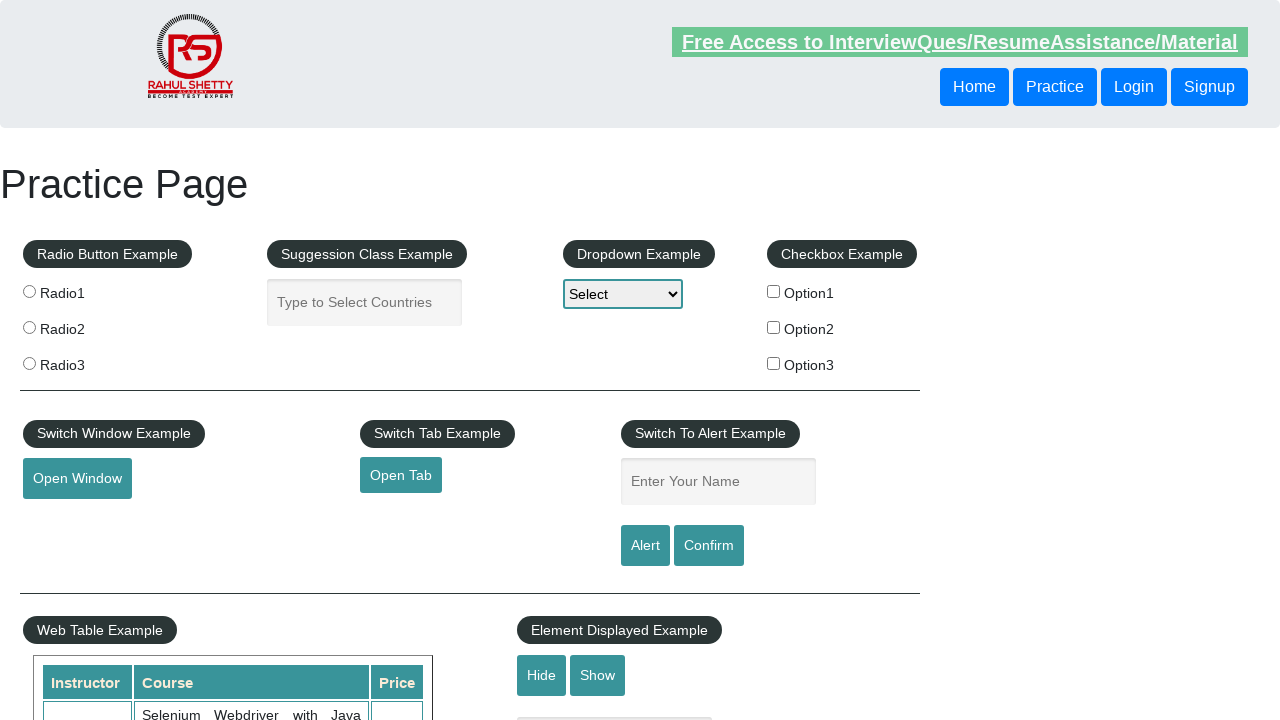

Opened discount link 4 - Page title: Apache JMeter - Apache JMeter™
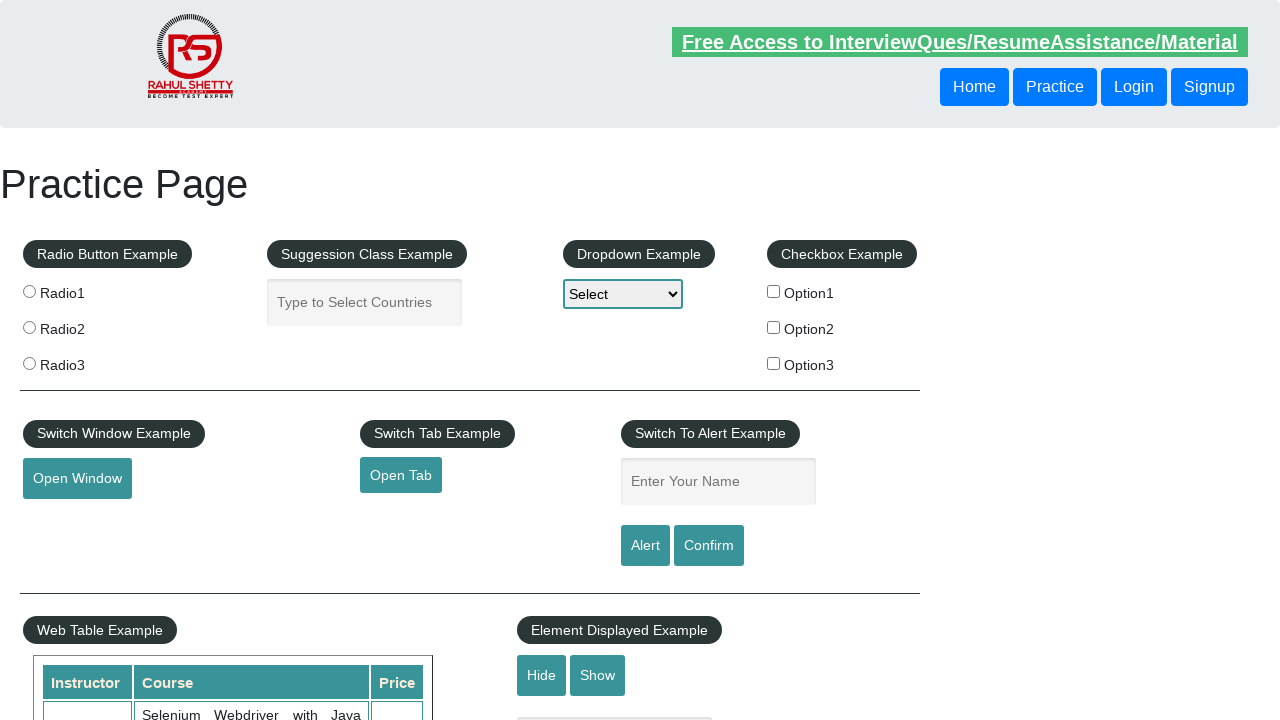

Original page title: Practice Page
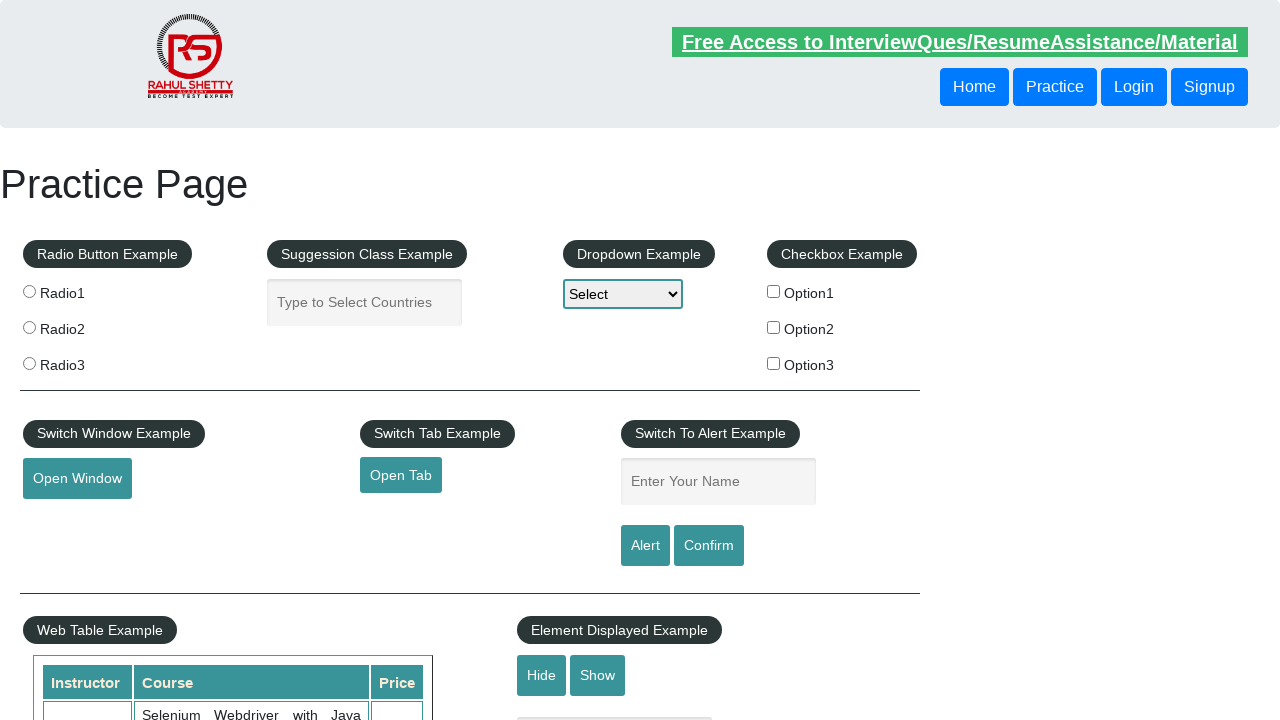

Closed an opened tab
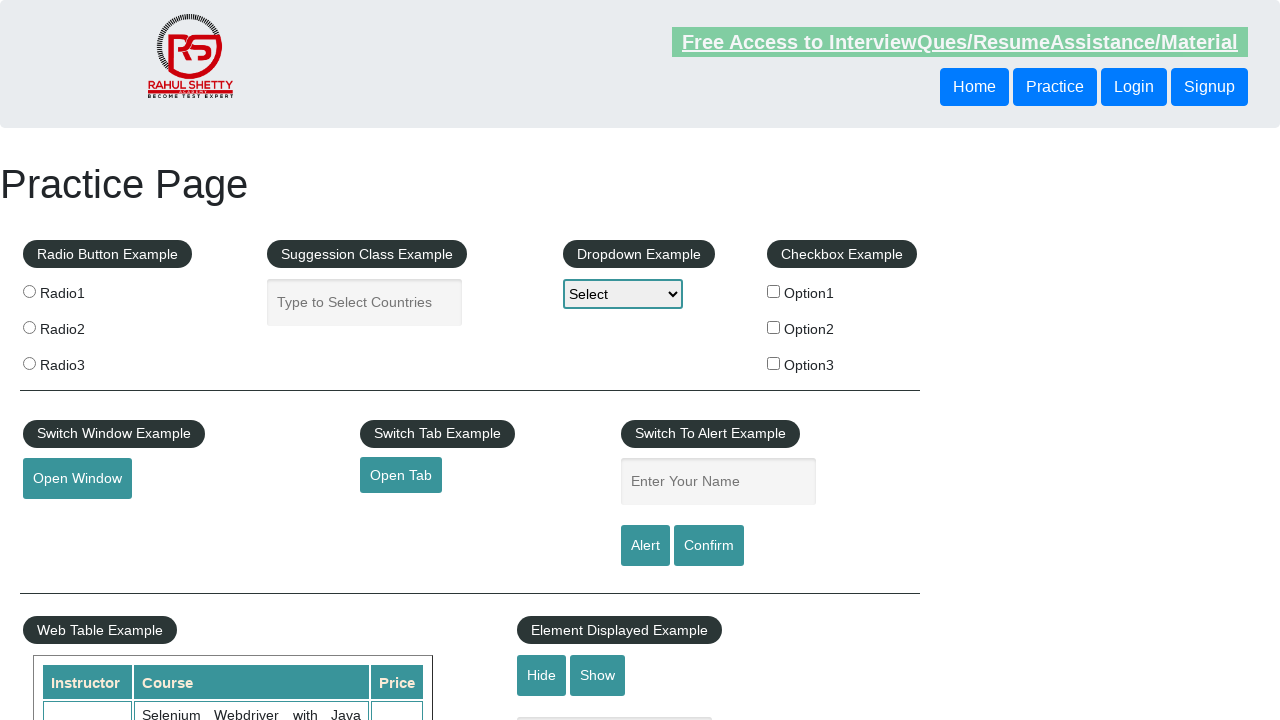

Closed an opened tab
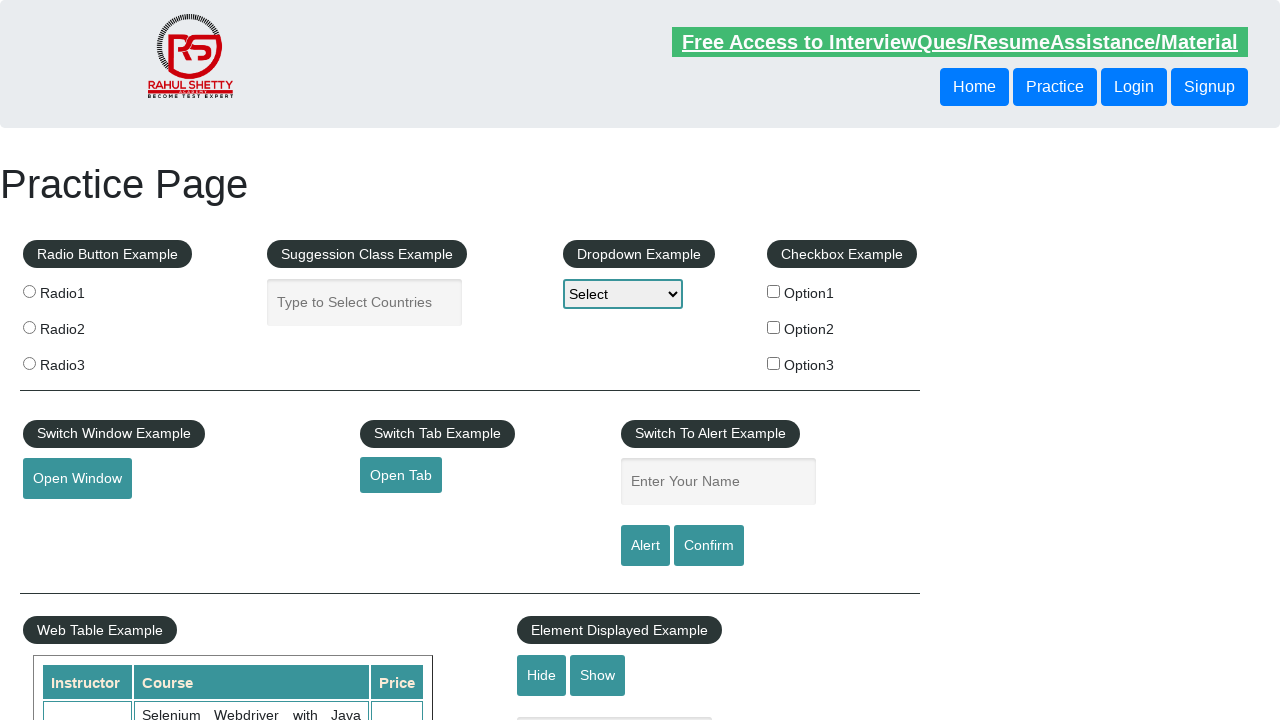

Closed an opened tab
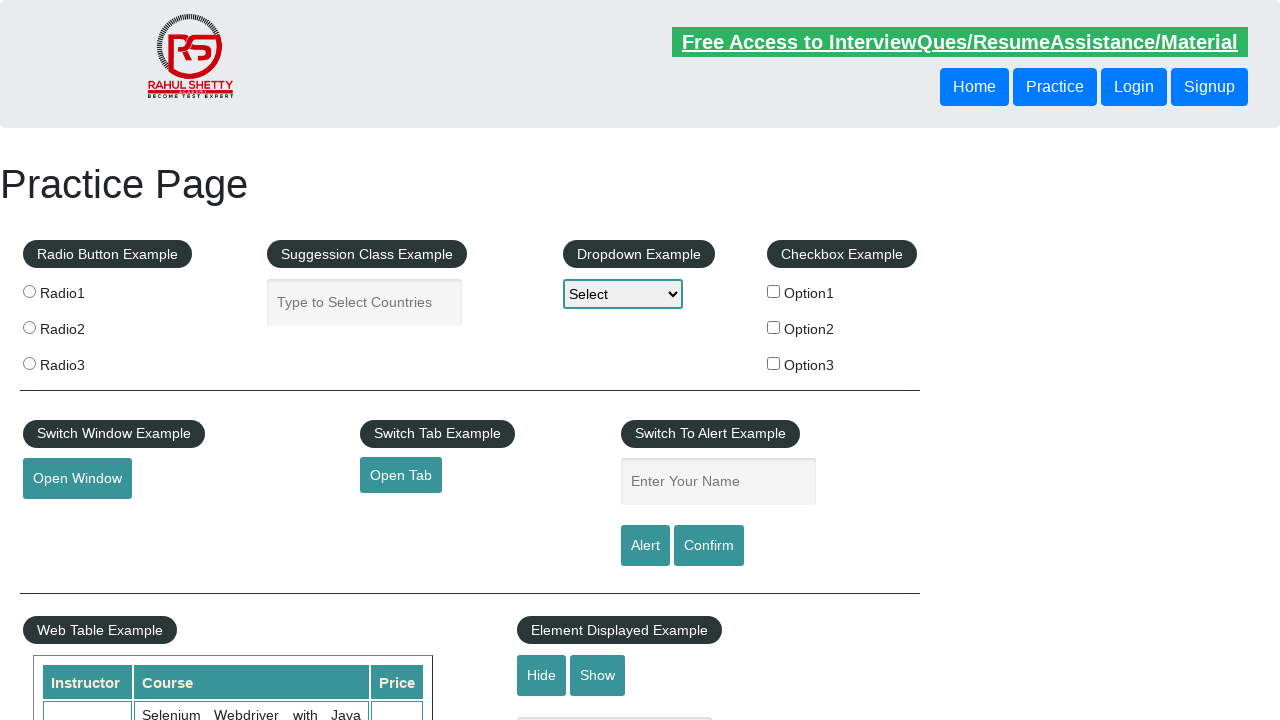

Closed an opened tab
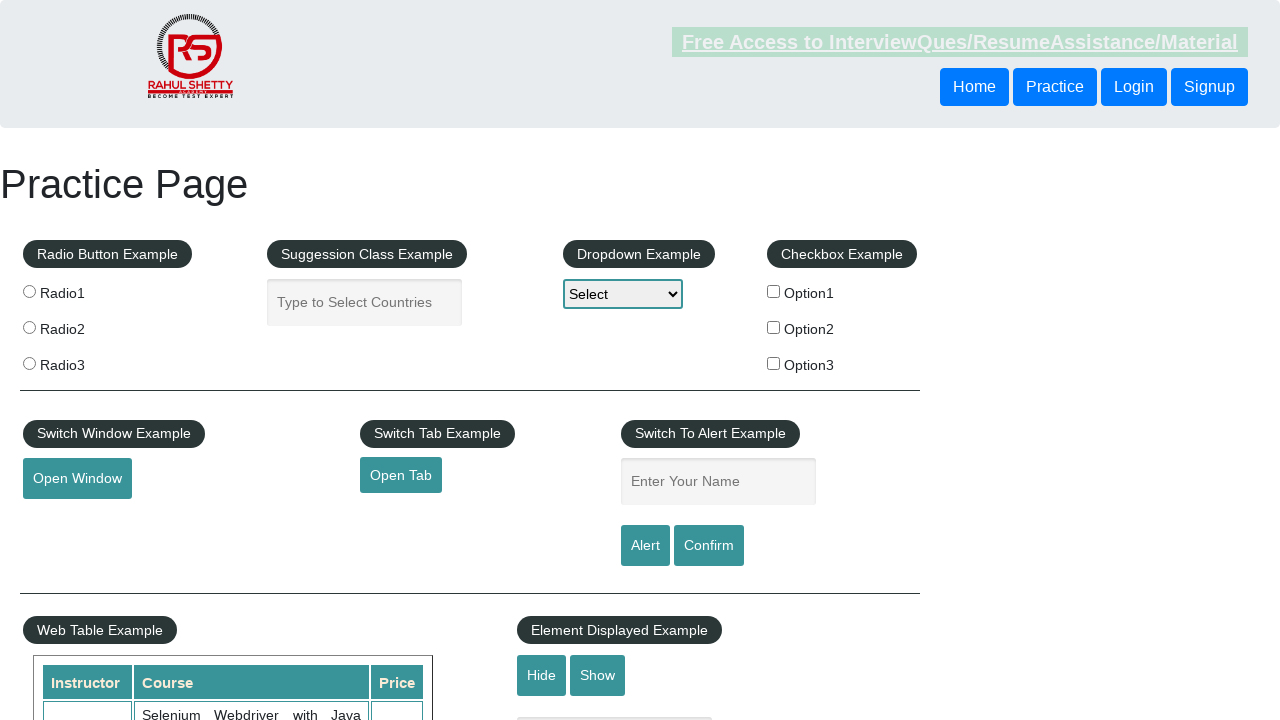

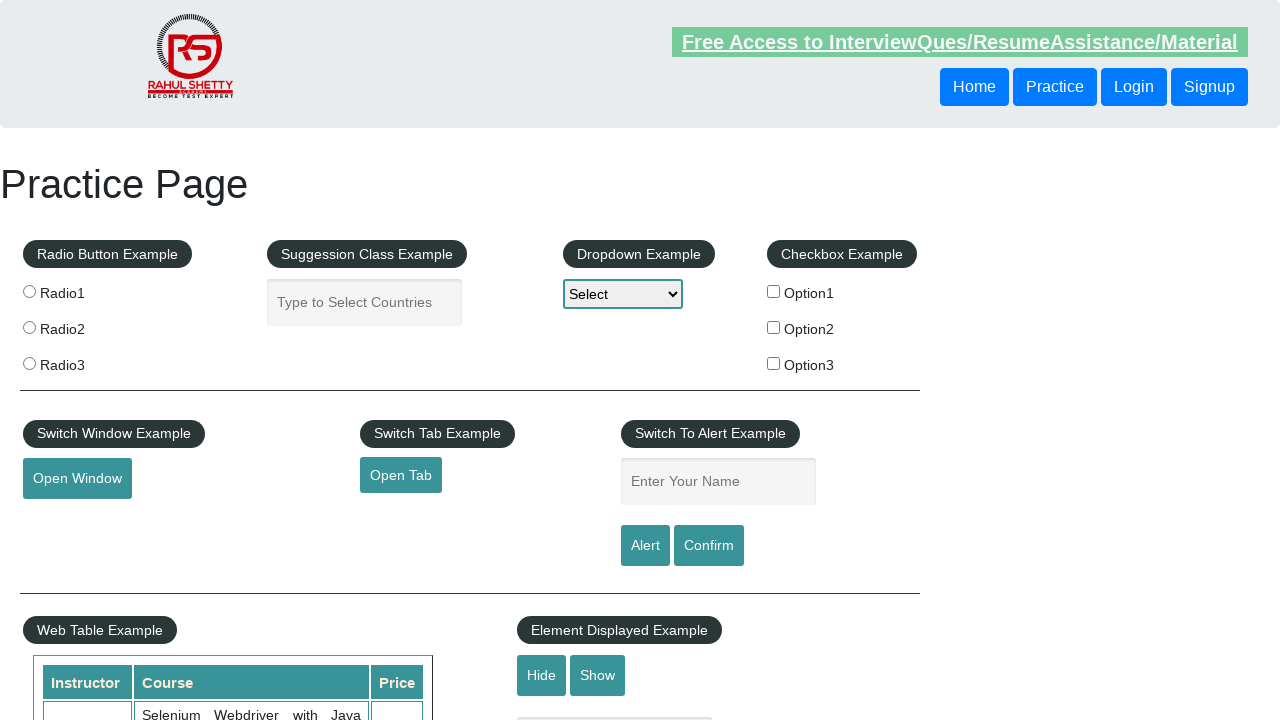